Navigates to Ubuntu homepage and verifies that the page title contains 'Ubuntu'

Starting URL: http://www.ubuntu.com

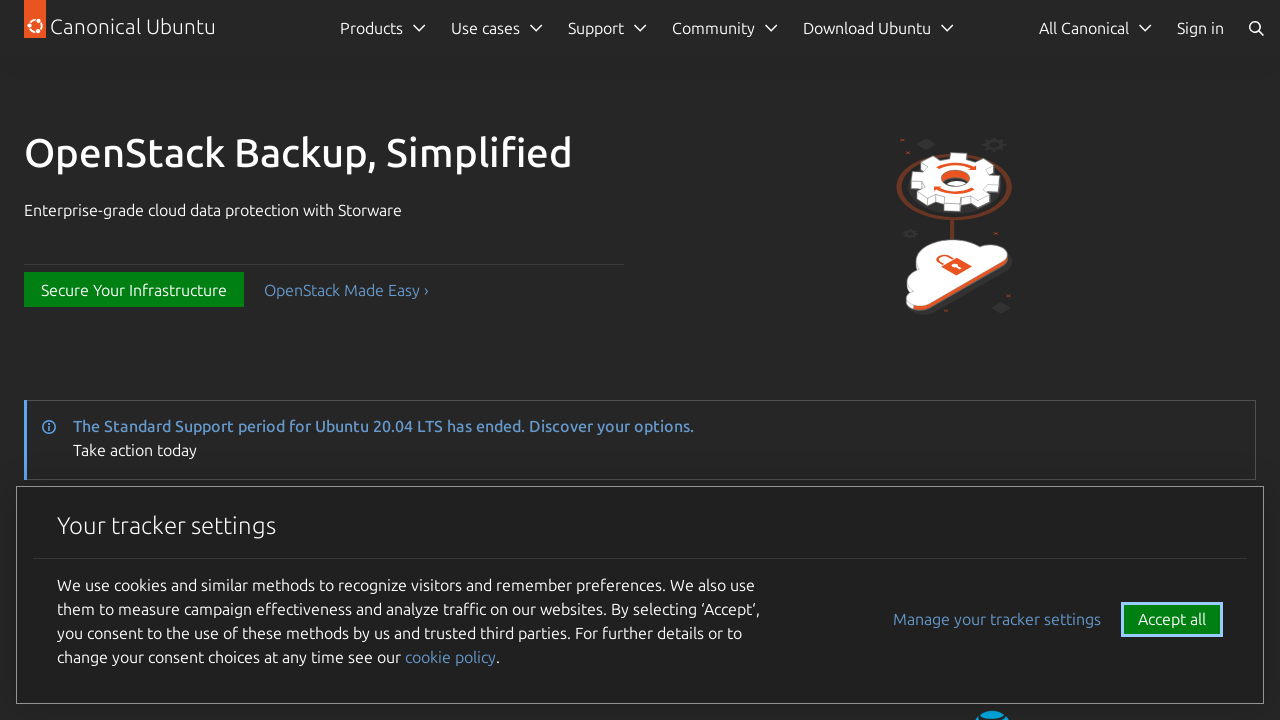

Navigated to Ubuntu homepage at http://www.ubuntu.com
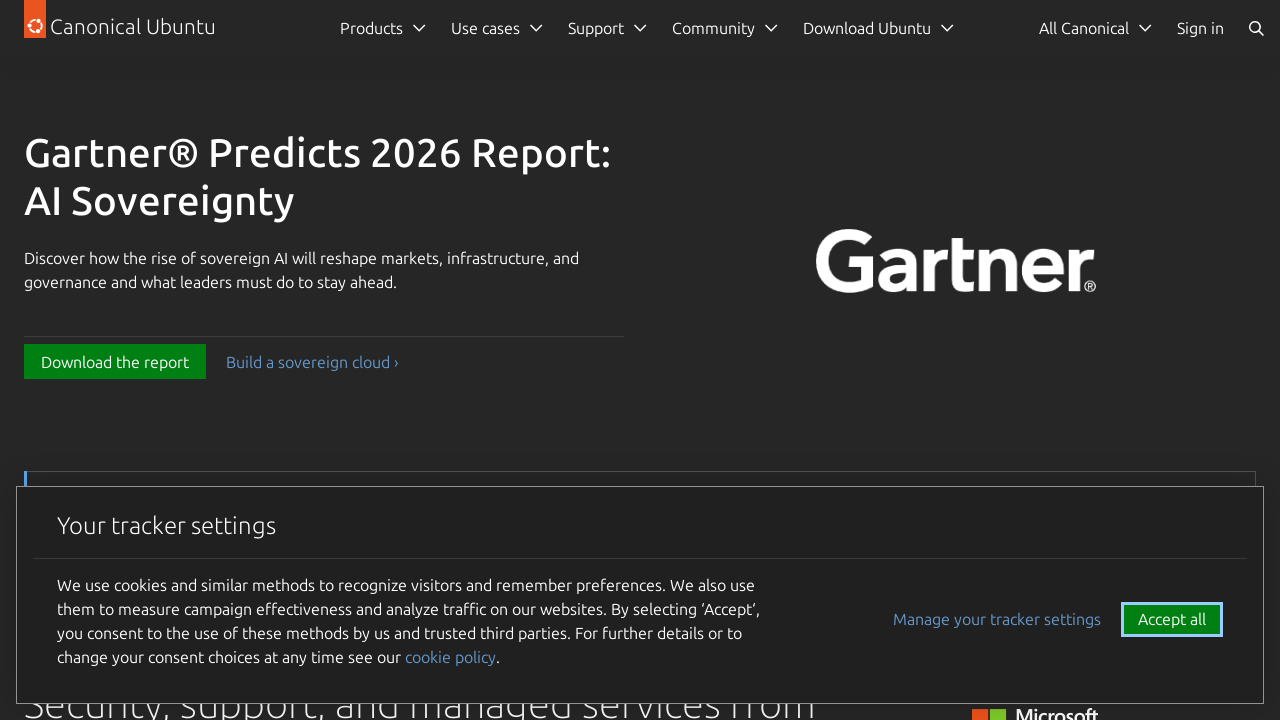

Verified that page title contains 'Ubuntu'
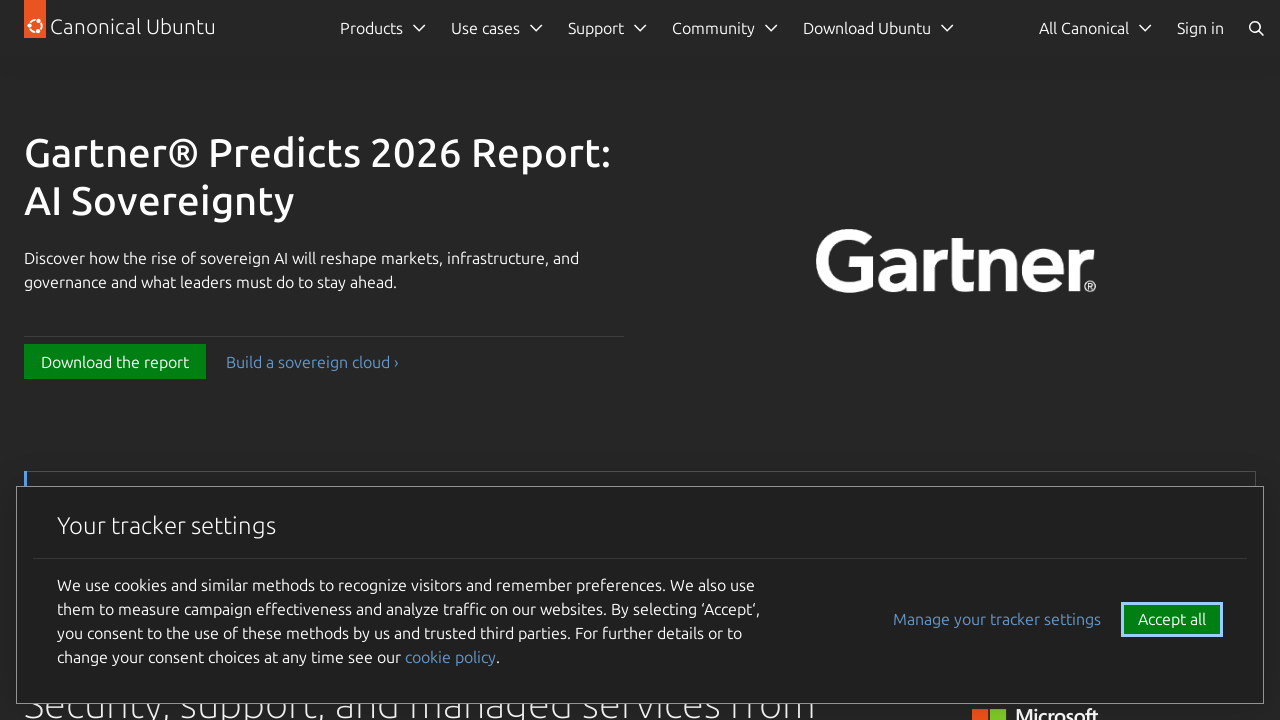

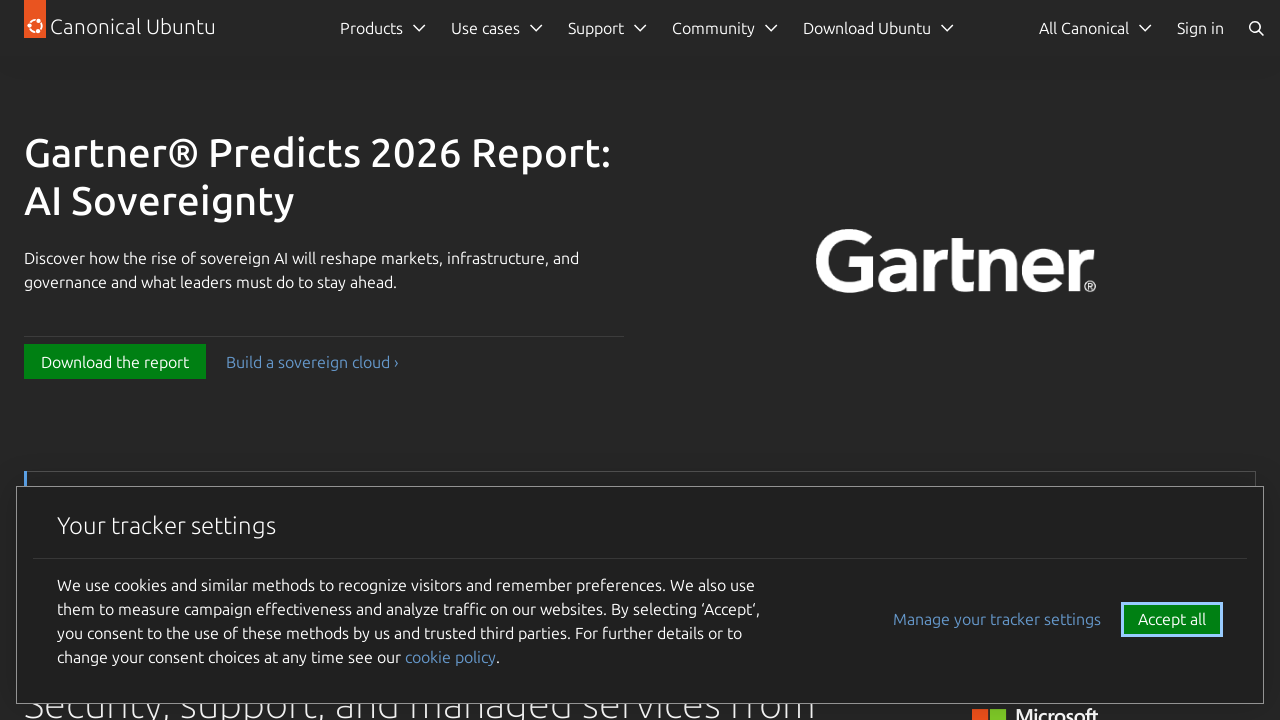